Navigates to a QA automation practice site and clicks on a loader link to test loading functionality

Starting URL: https://qa-automation-practice.netlify.app/

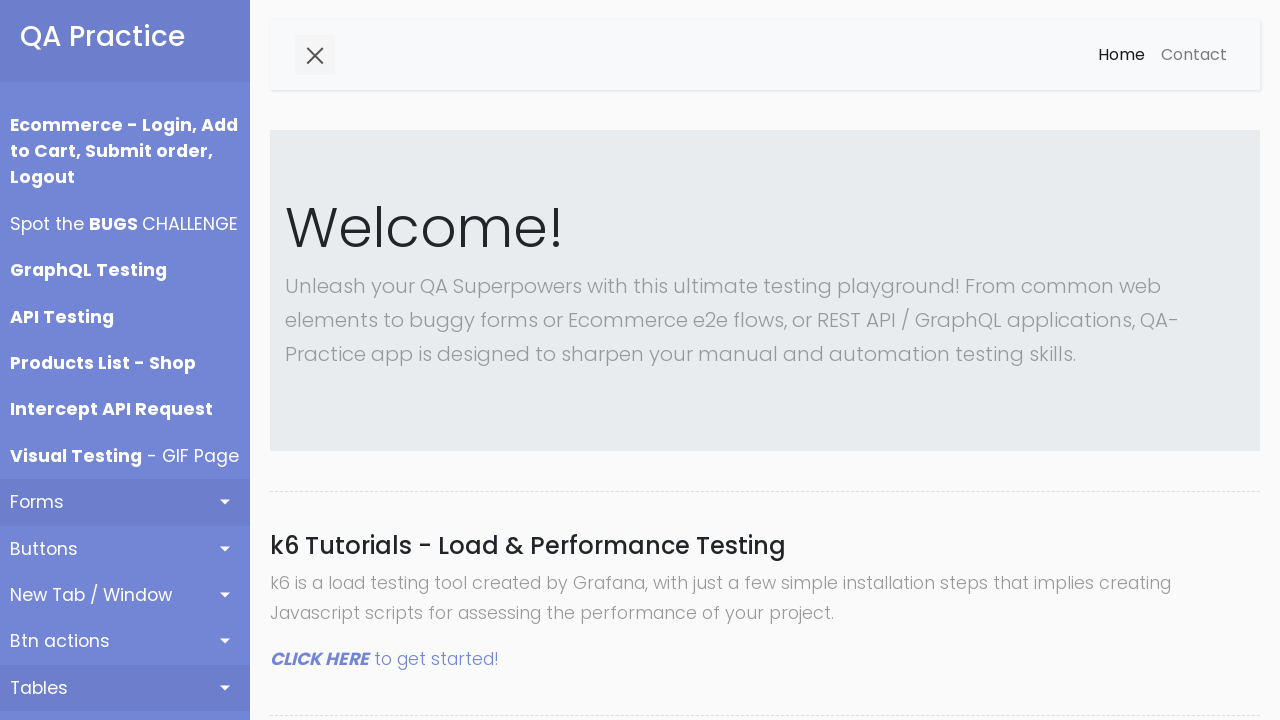

Navigated to QA automation practice site
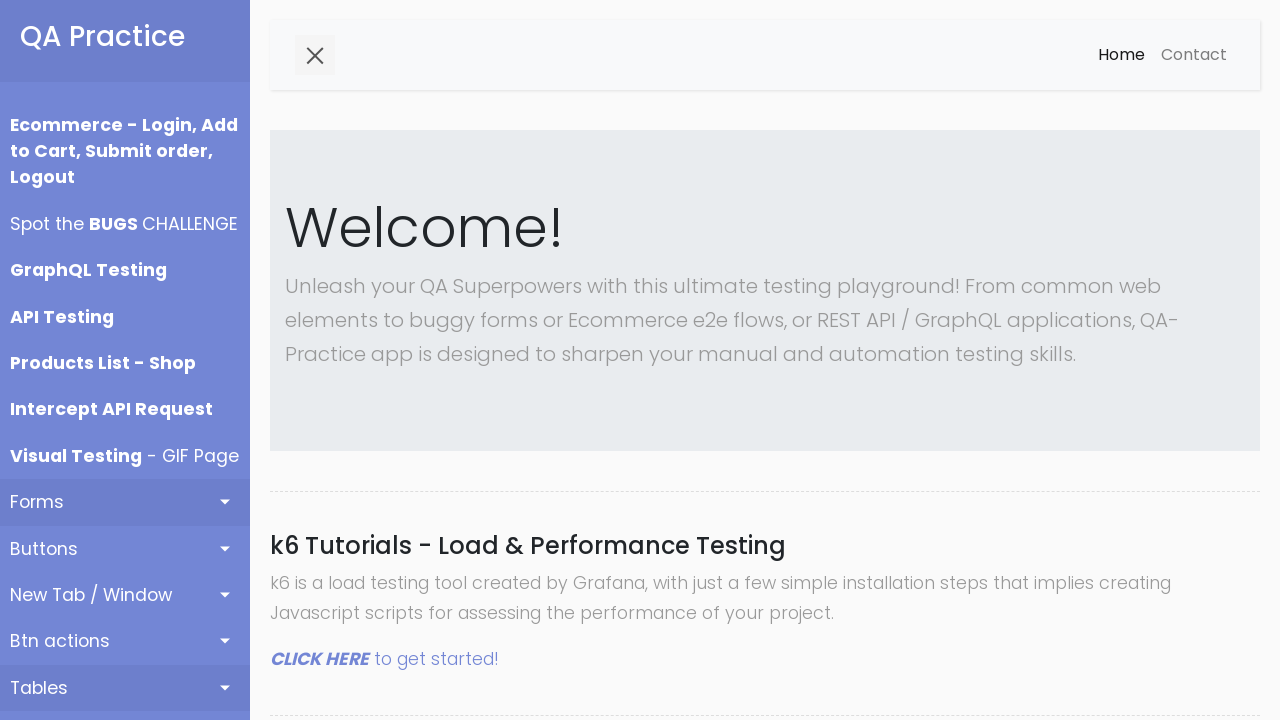

Clicked on loader link at (125, 360) on xpath=//a[contains(@href,"loader")]
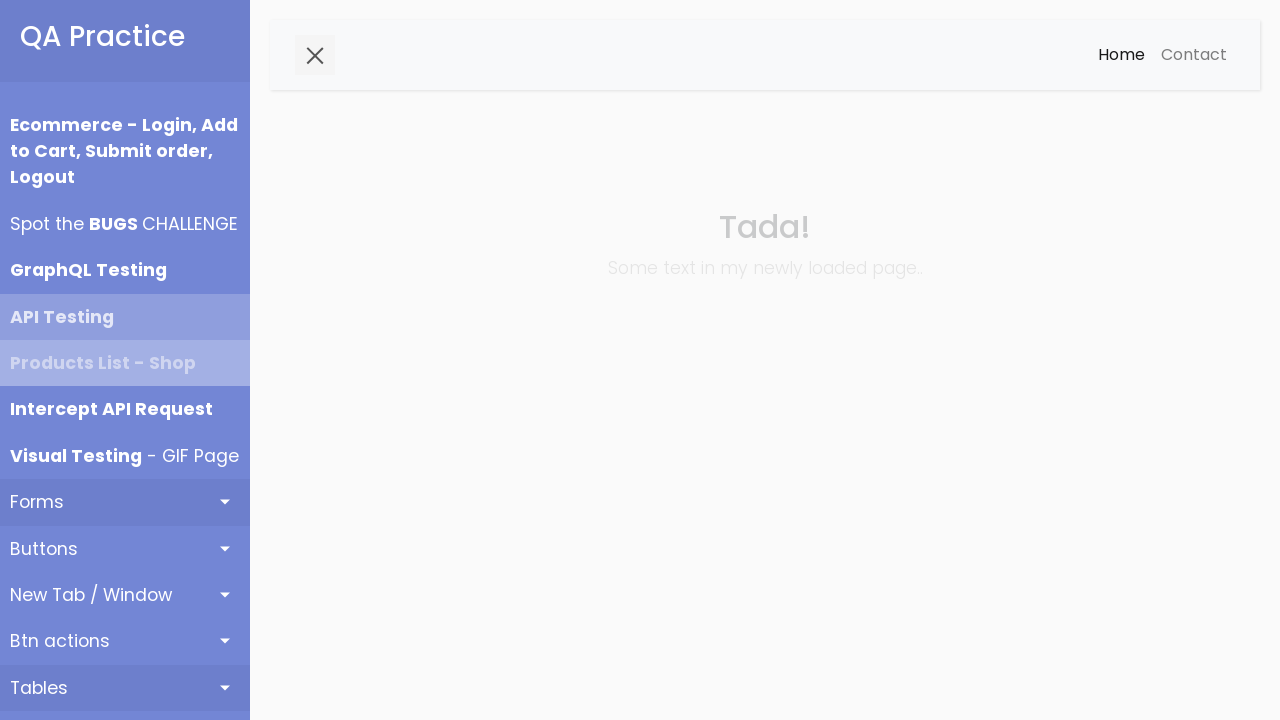

Waited 10 seconds for loader page to fully load
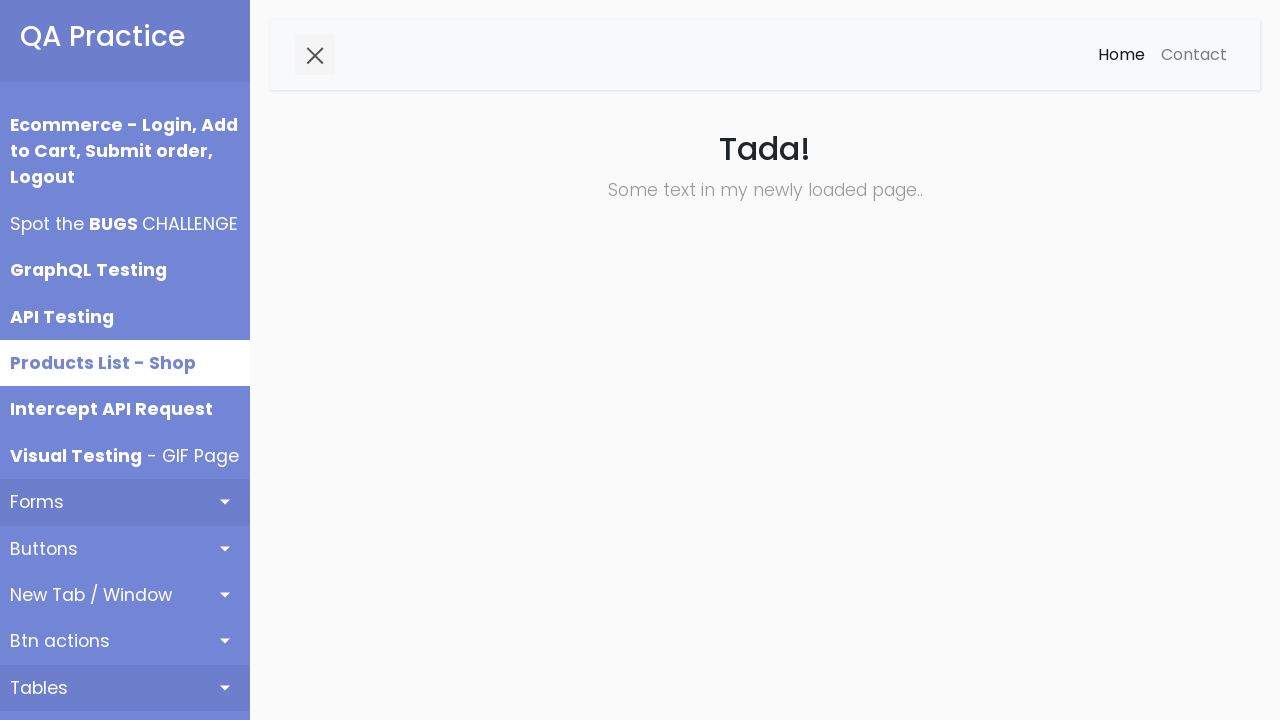

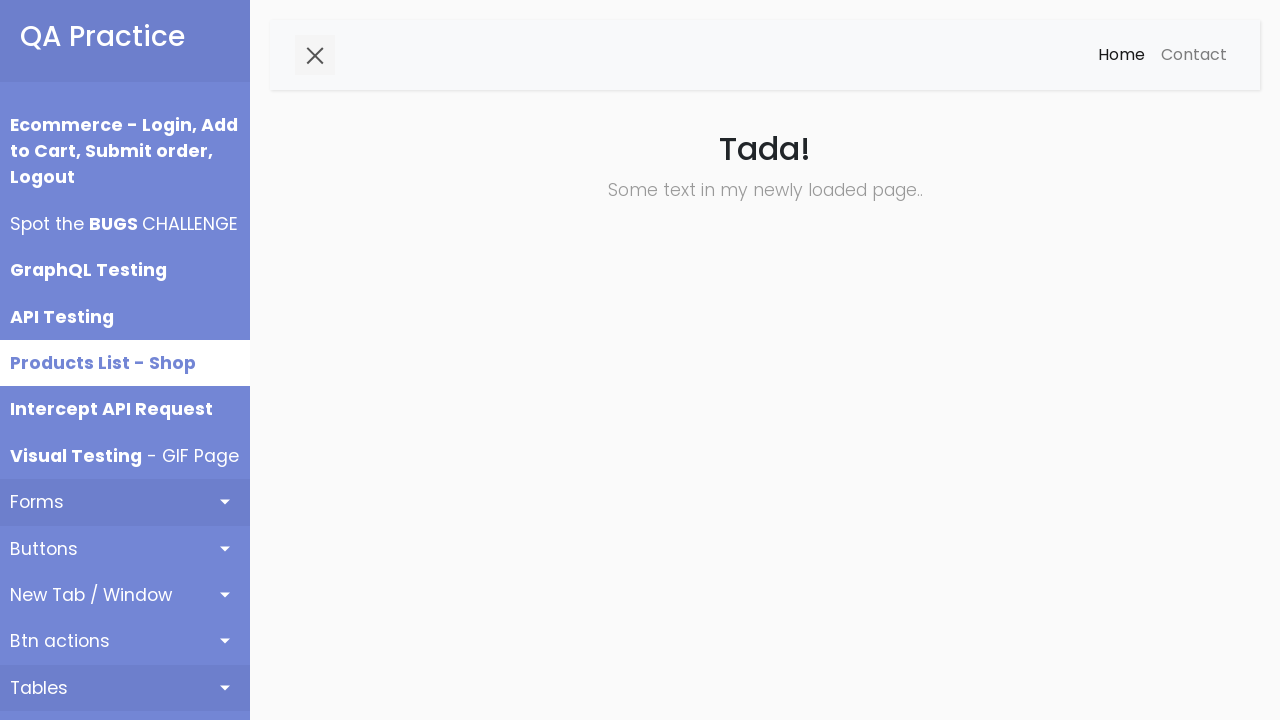